Tests various WebDriver capabilities including page navigation (forward, back, refresh), element selection using different locators (id, linkText, cssSelector, xpath), JavaScript alert handling, and explicit waits for dynamic content.

Starting URL: https://the-internet.herokuapp.com

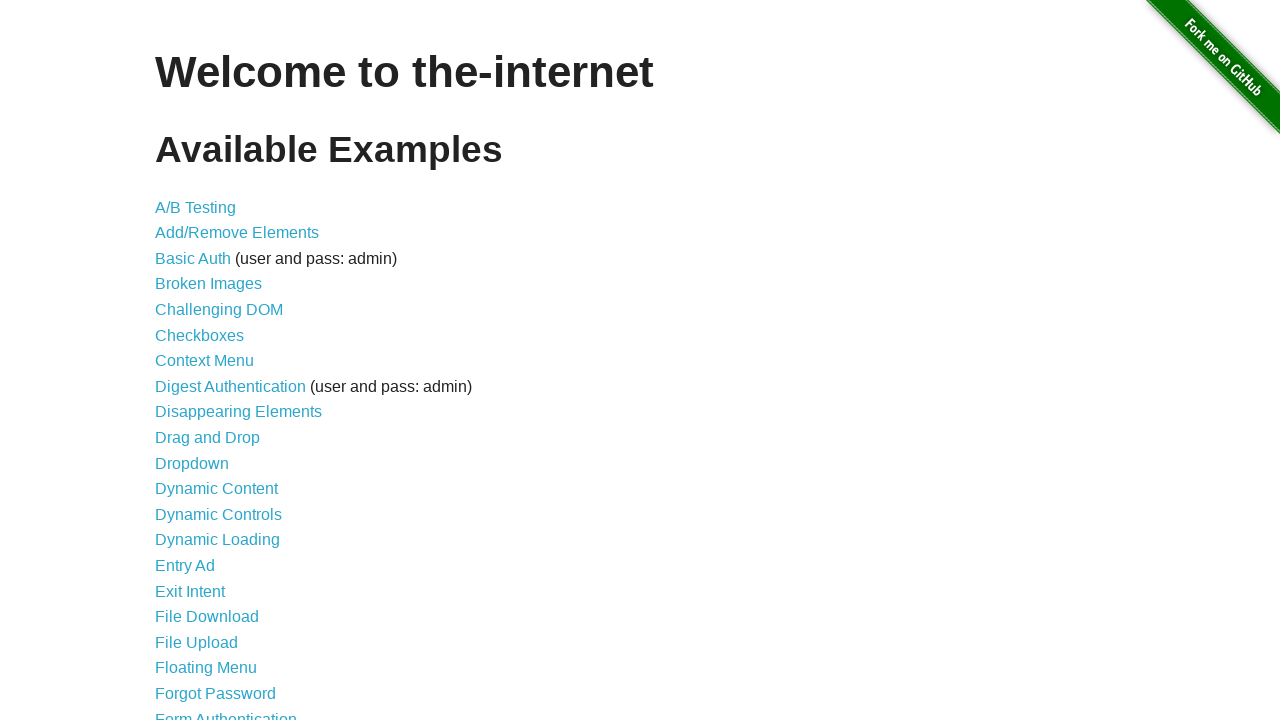

Navigated to A/B Test page
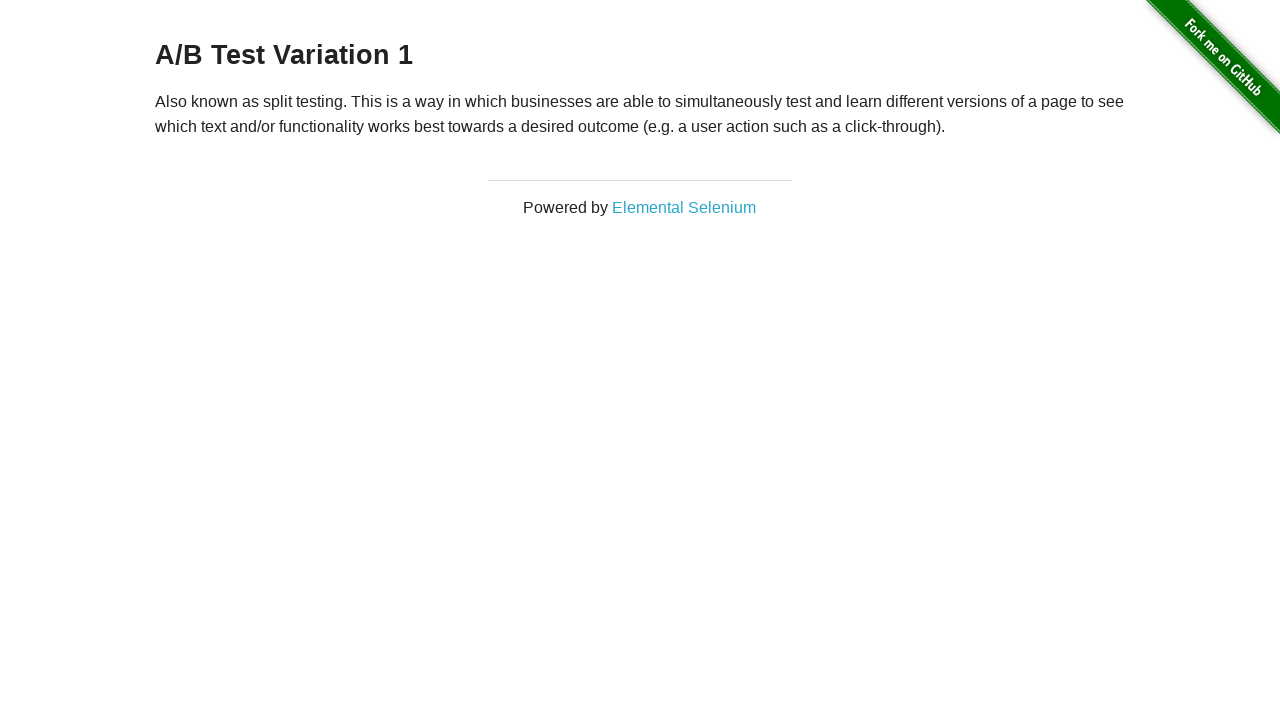

Navigated back from A/B Test page
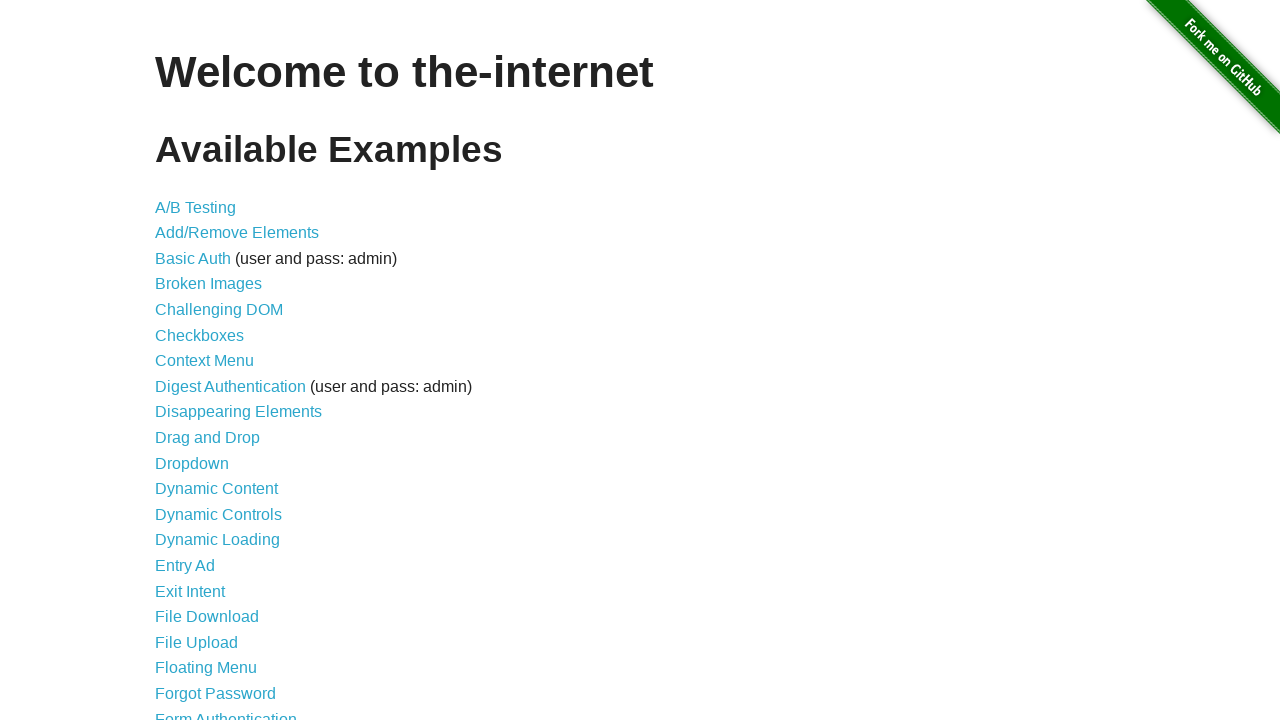

Navigated forward to A/B Test page
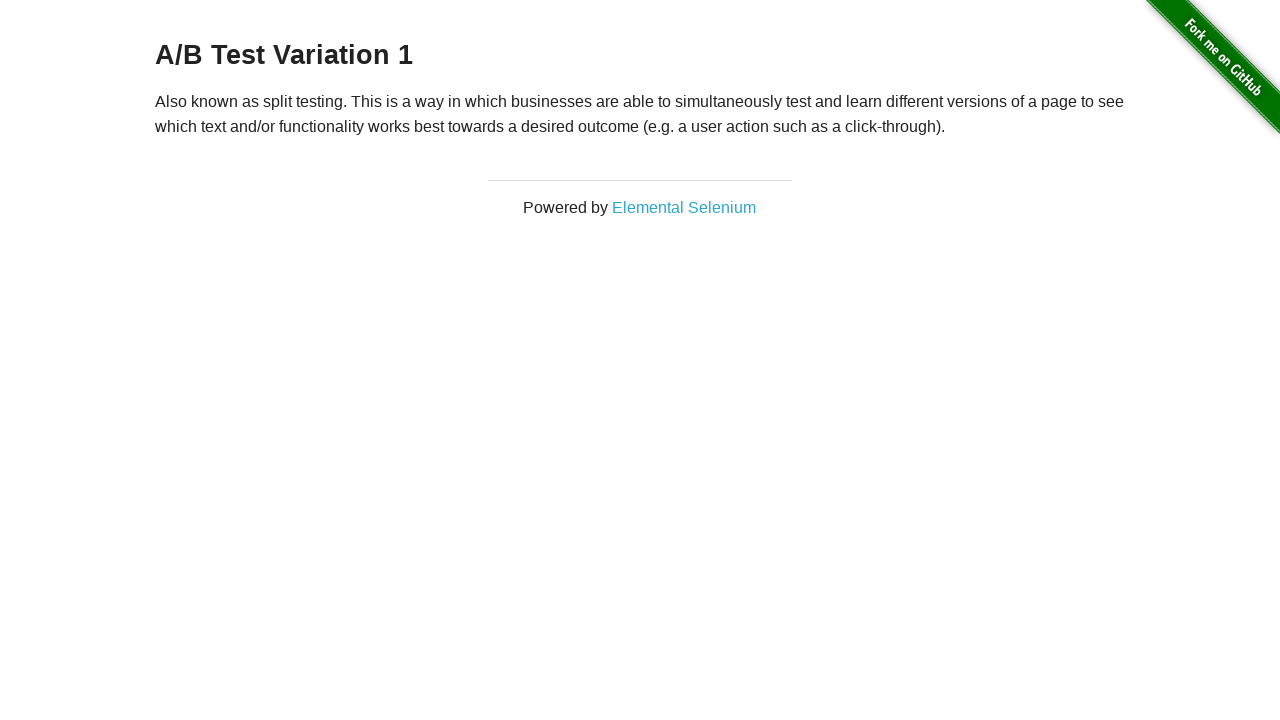

Refreshed A/B Test page
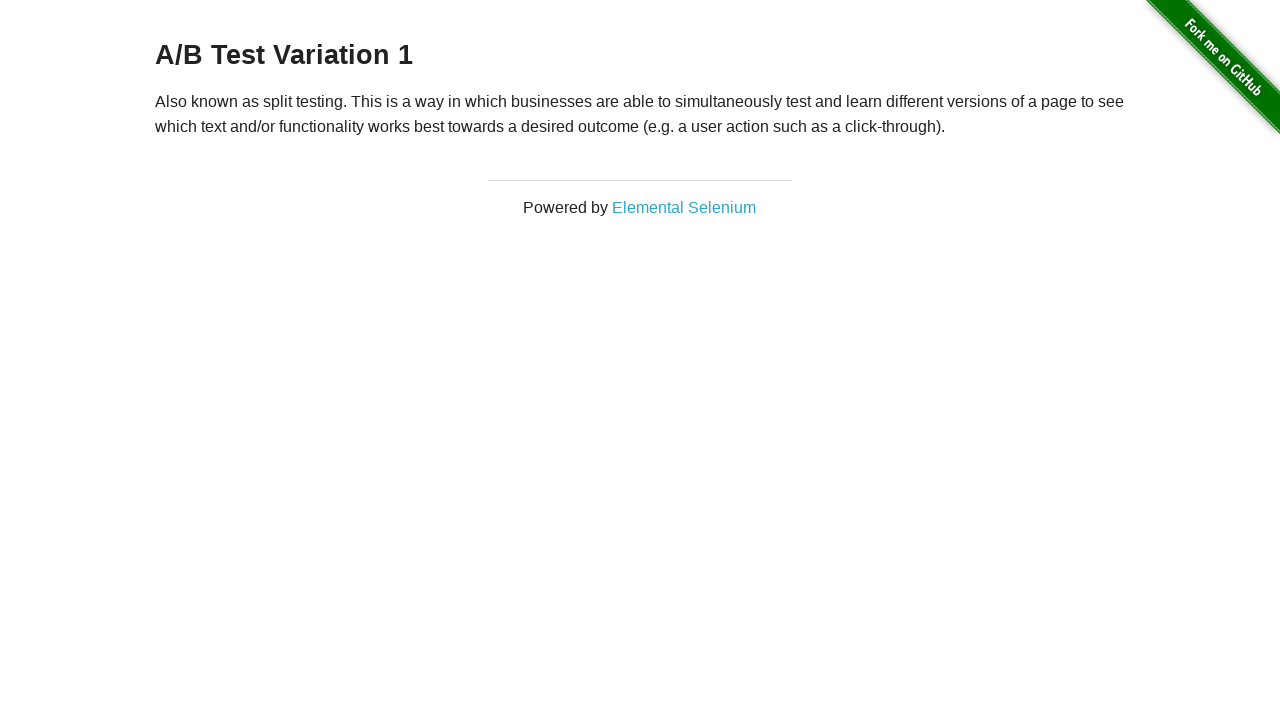

Verified current URL is A/B Test page
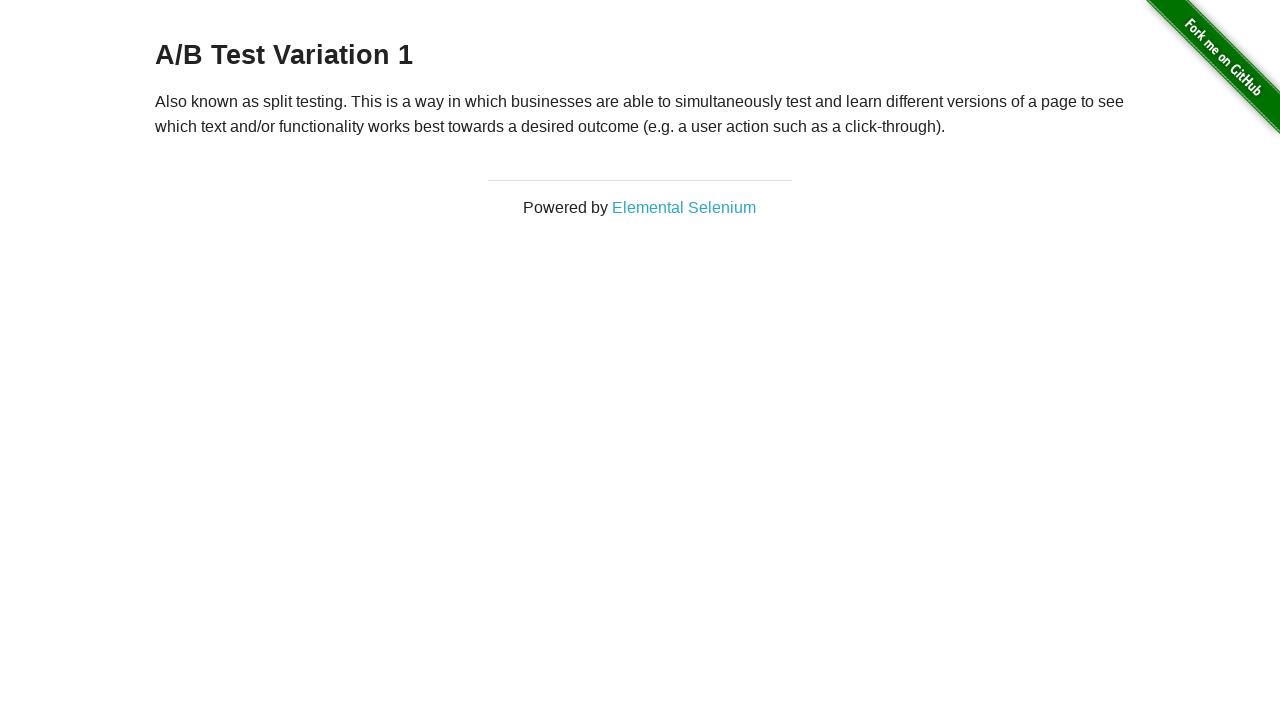

Navigated to main The Internet page
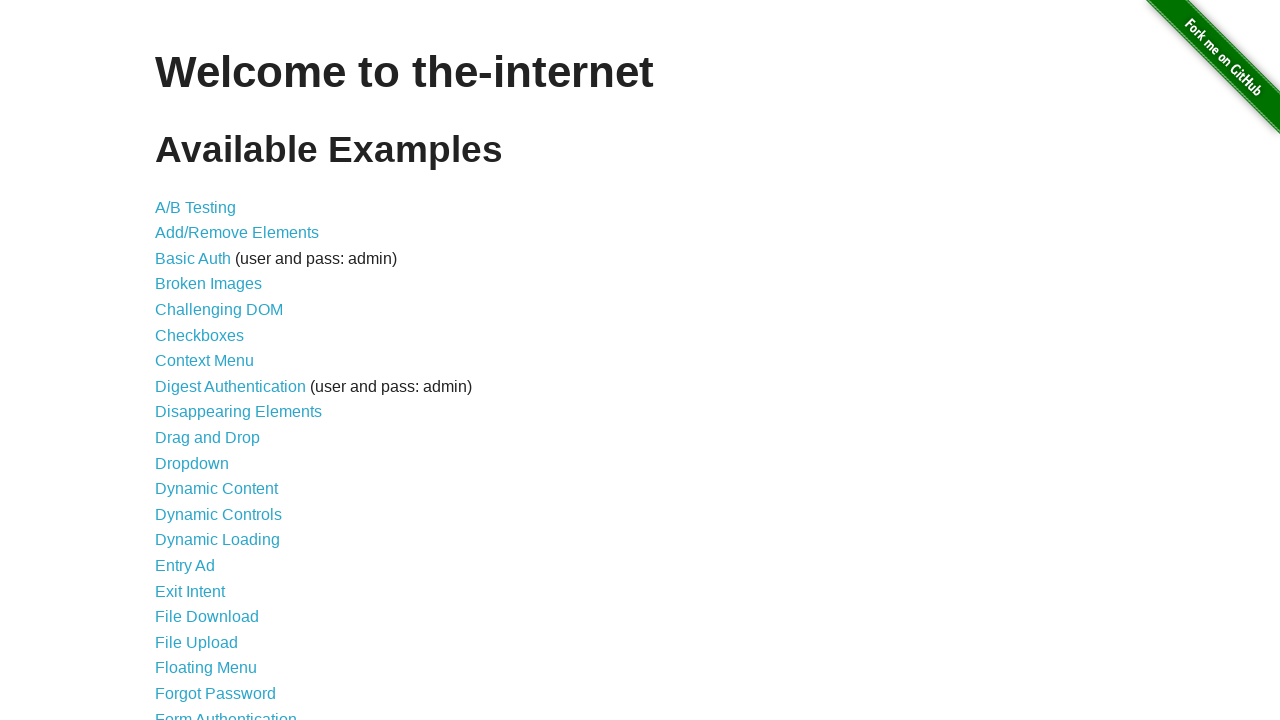

Page footer element is visible
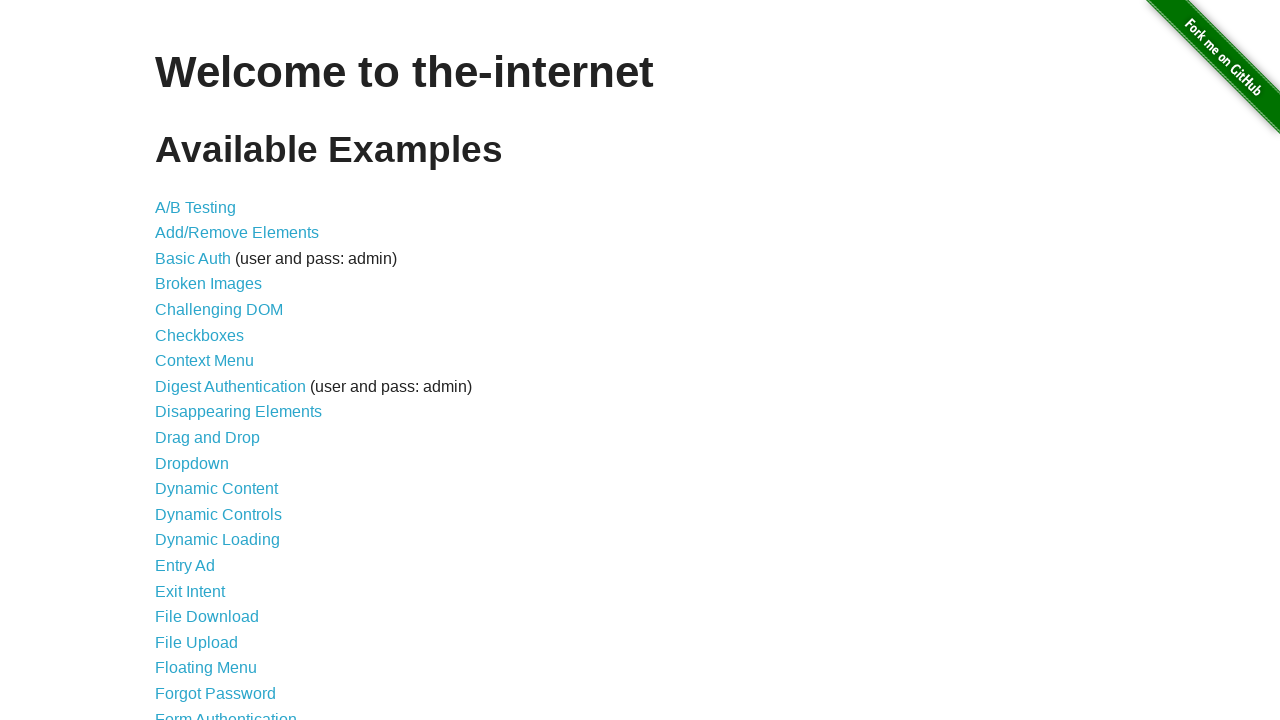

Clicked on JavaScript Alerts link at (214, 361) on text=JavaScript Alerts
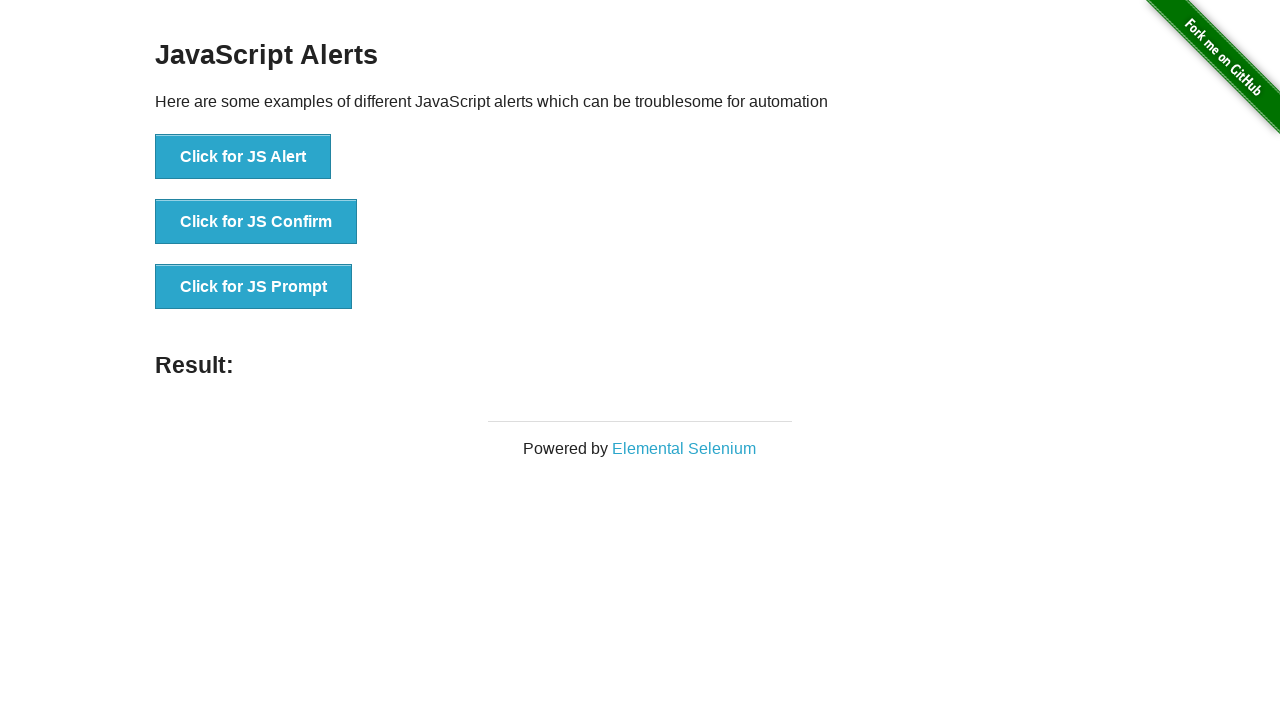

Clicked first alert button at (243, 157) on #content > div > ul > li:nth-child(1) > button
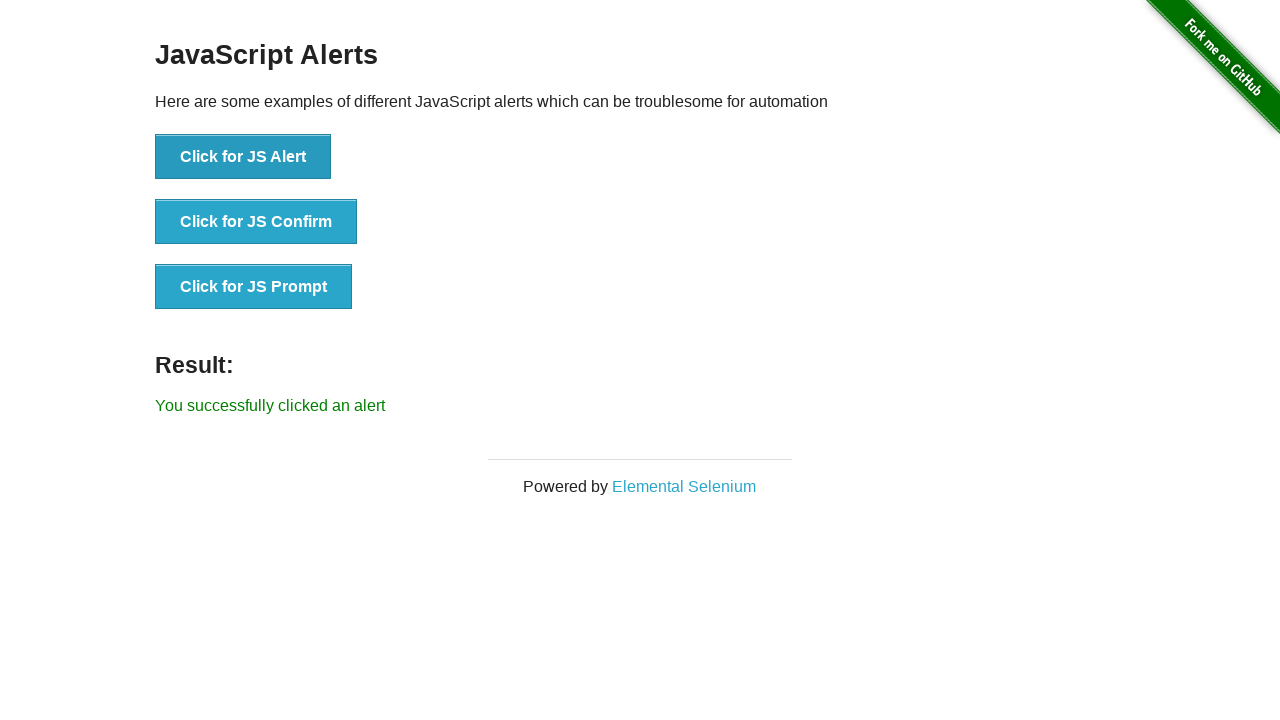

Clicked first alert button again and accepted the dialog at (243, 157) on #content > div > ul > li:nth-child(1) > button
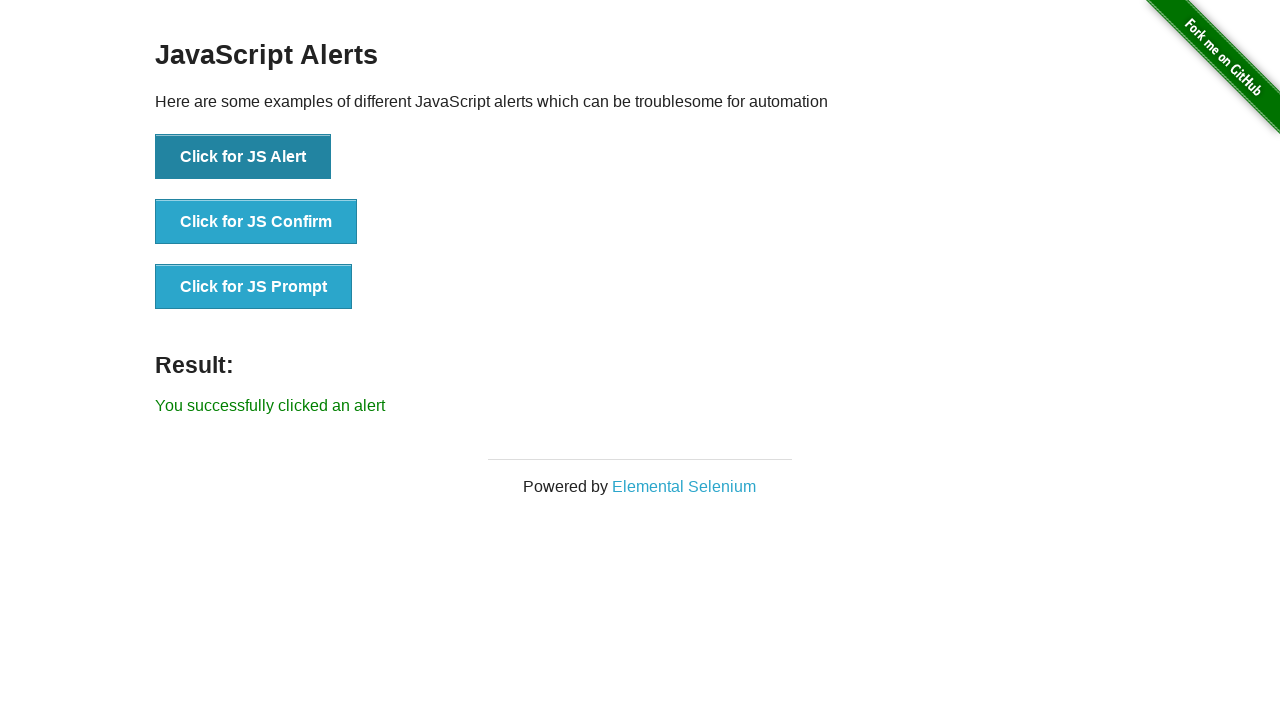

Waited 500ms for alert to process
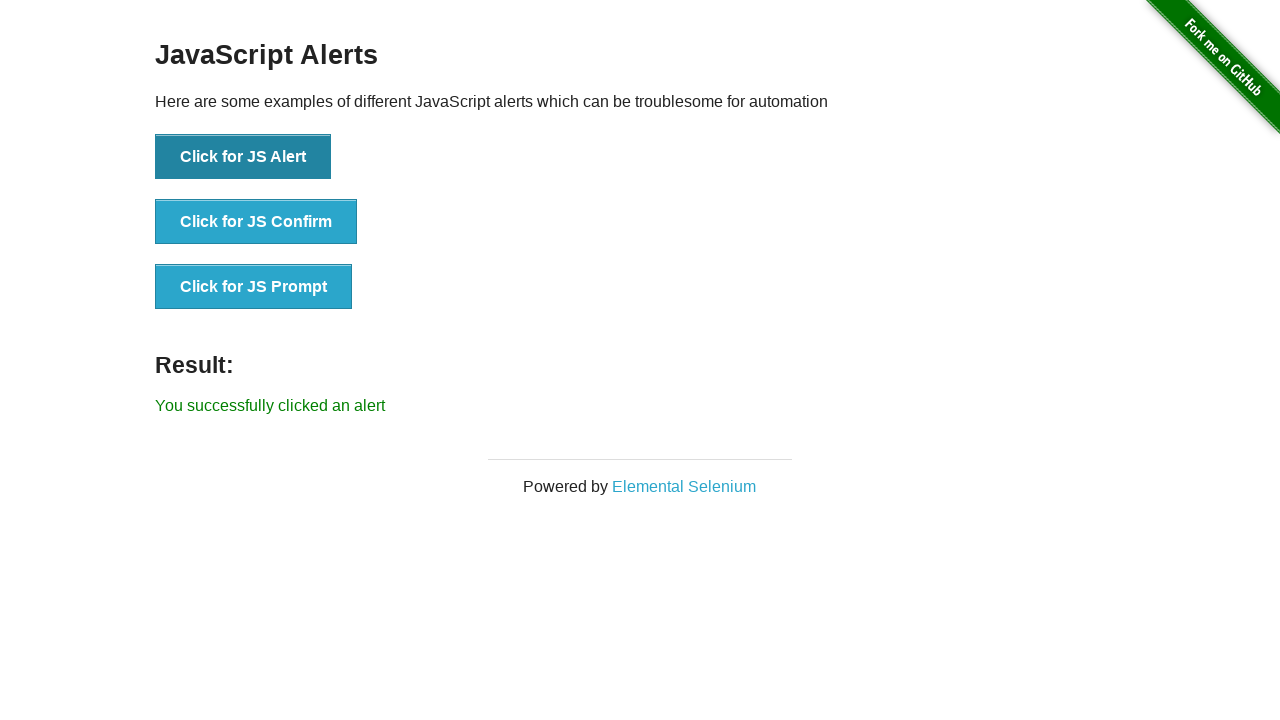

Clicked second alert button at (256, 222) on xpath=//*[@id='content']/div/ul/li[2]/button
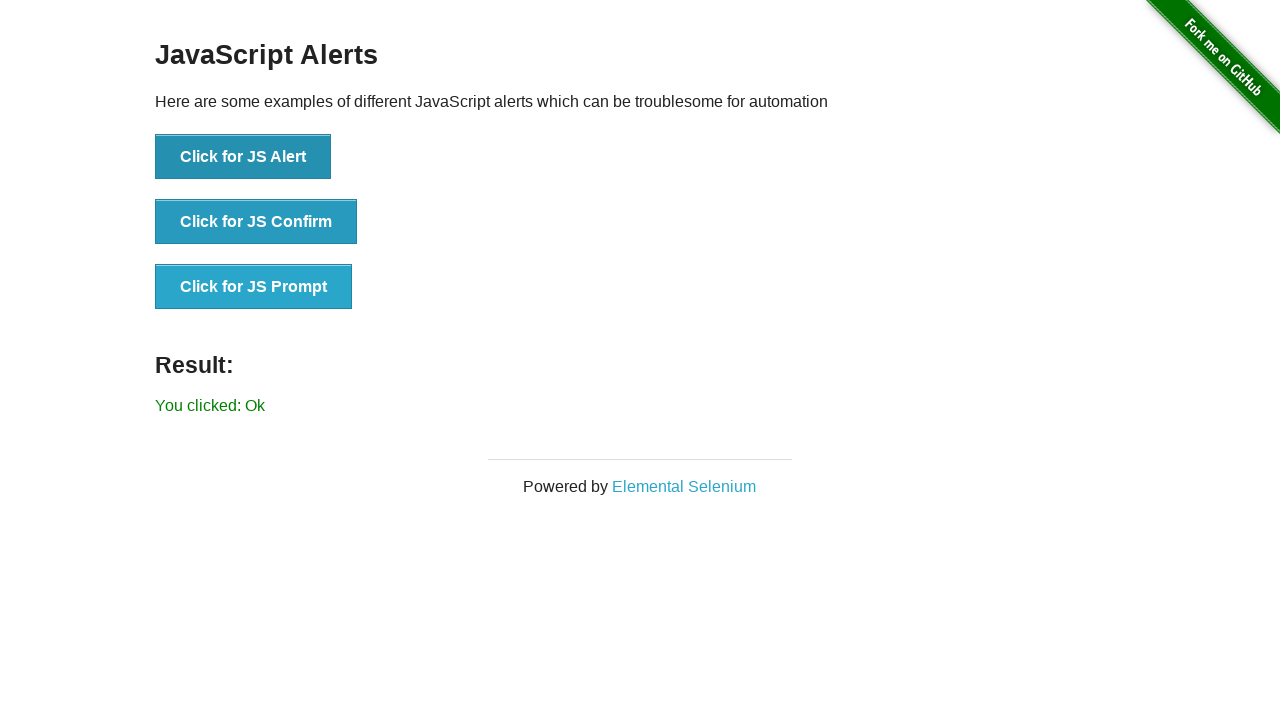

Retrieved all button elements from the page
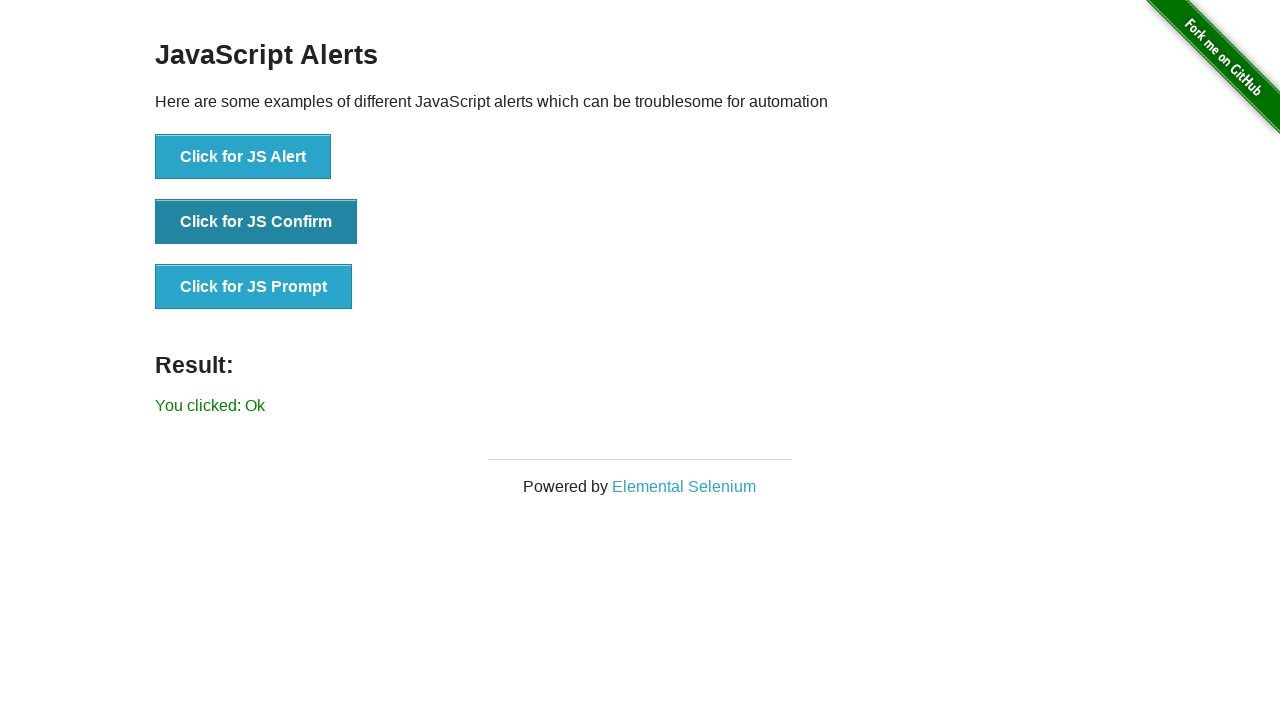

Verified there are exactly 3 buttons on the page
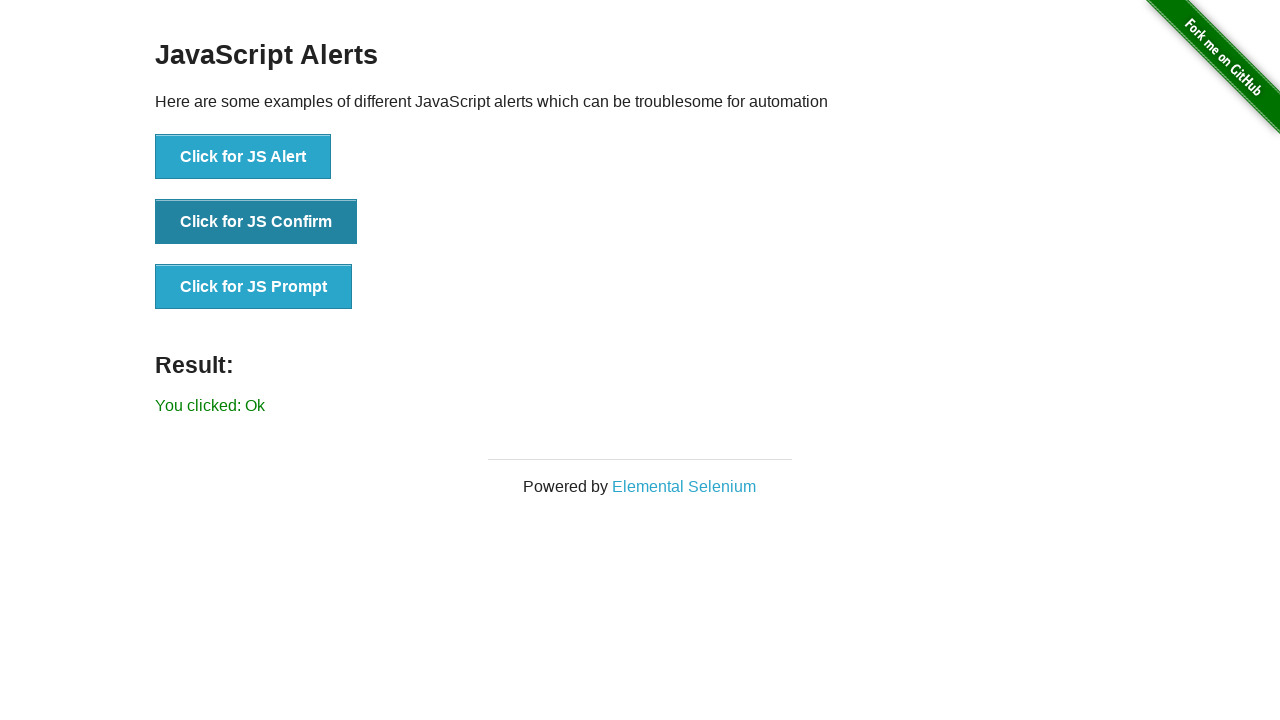

Navigated to Dynamic Controls page
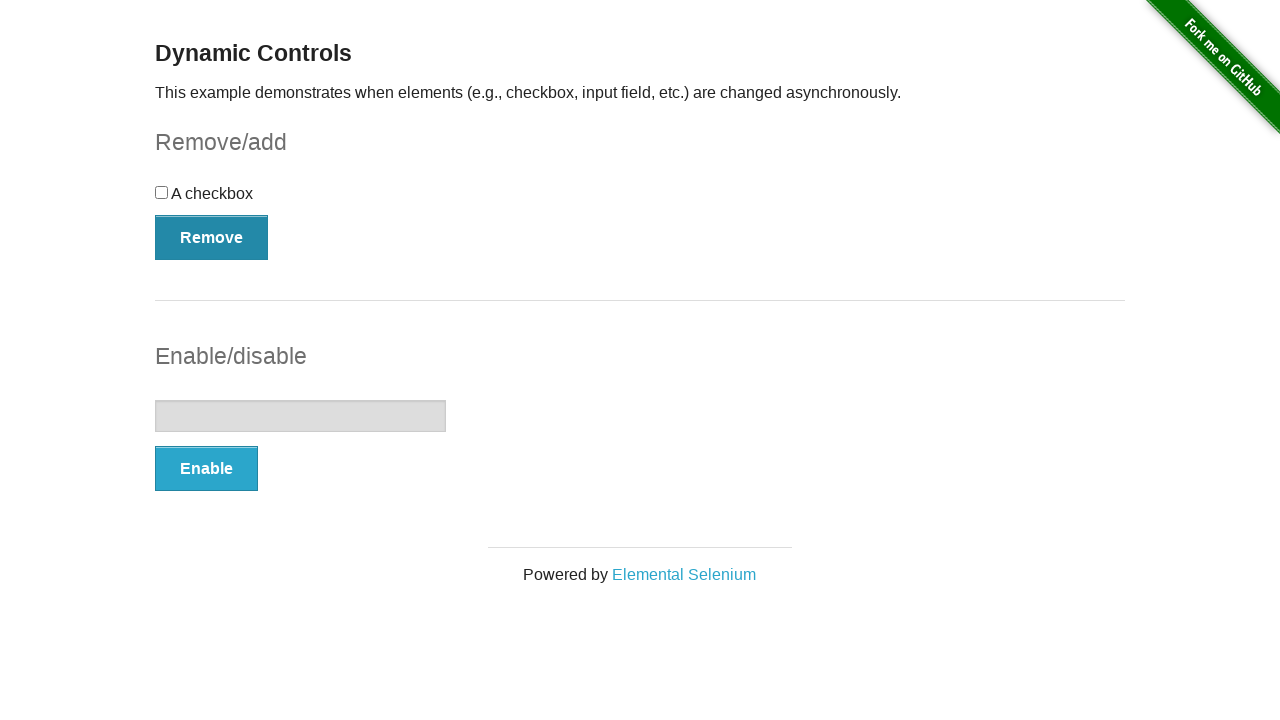

Clicked the remove checkbox button at (212, 237) on #checkbox-example > button
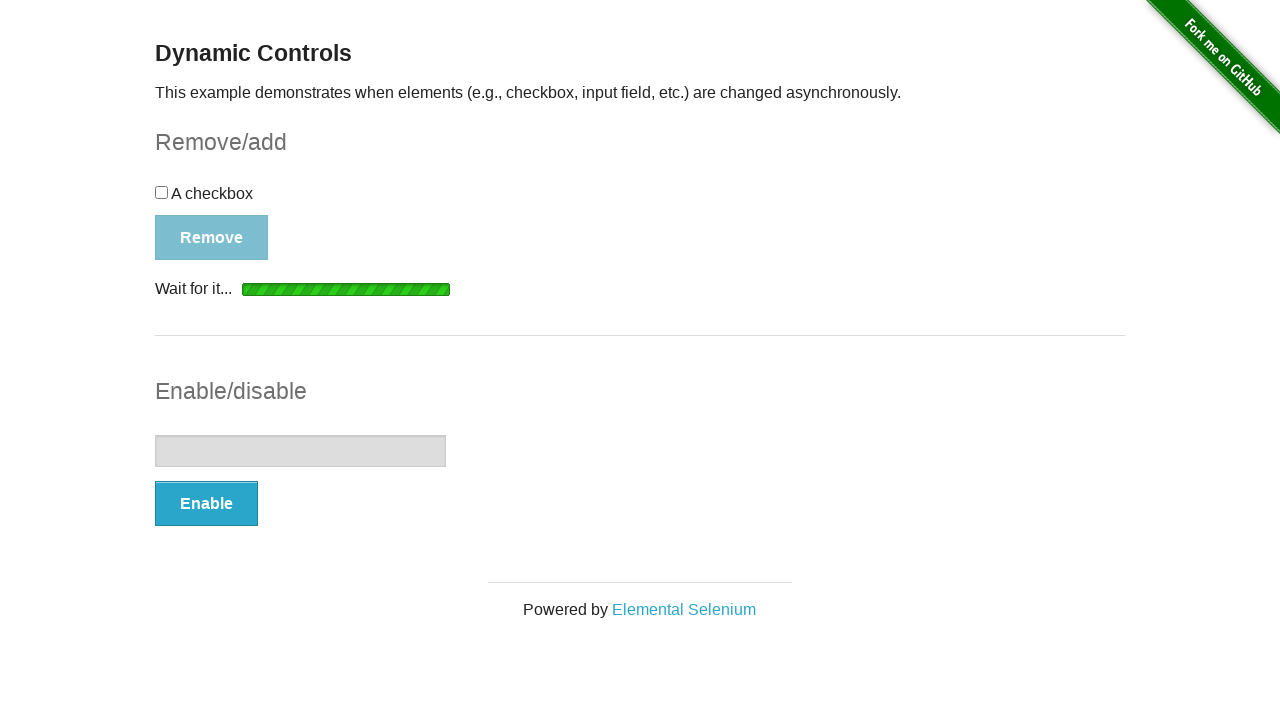

Message element became visible after waiting up to 60 seconds
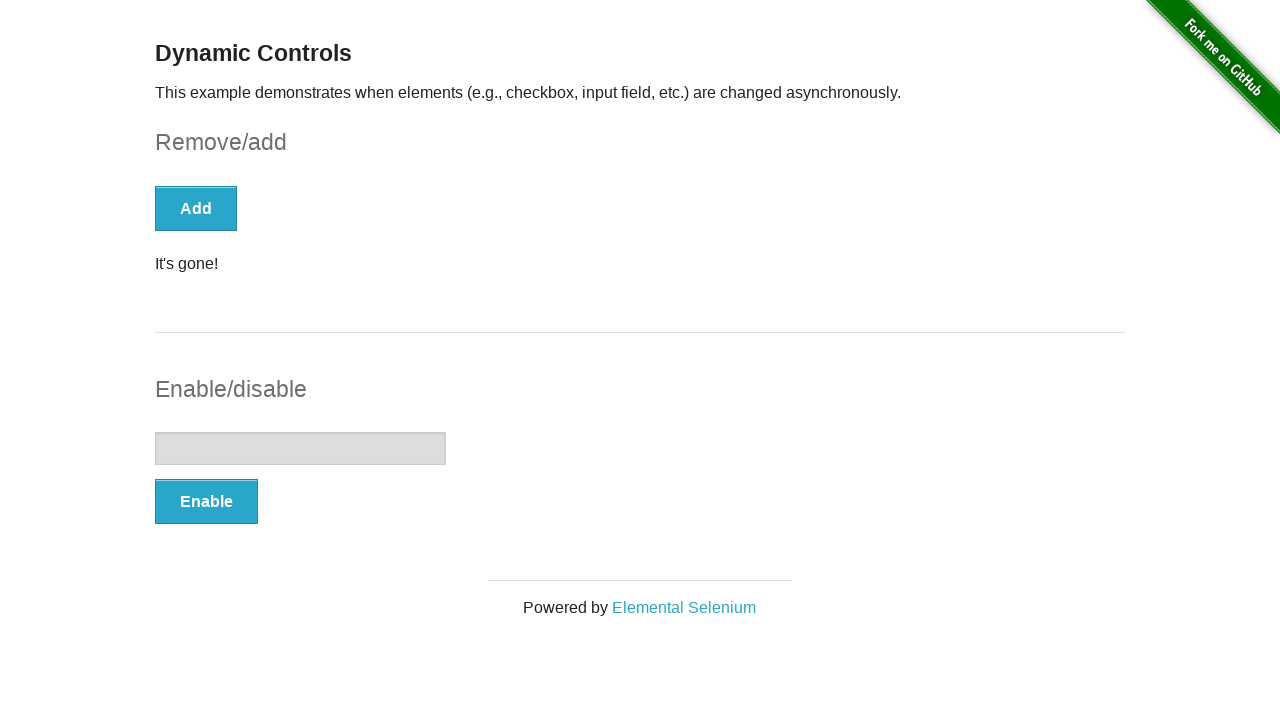

Verified message element is visible
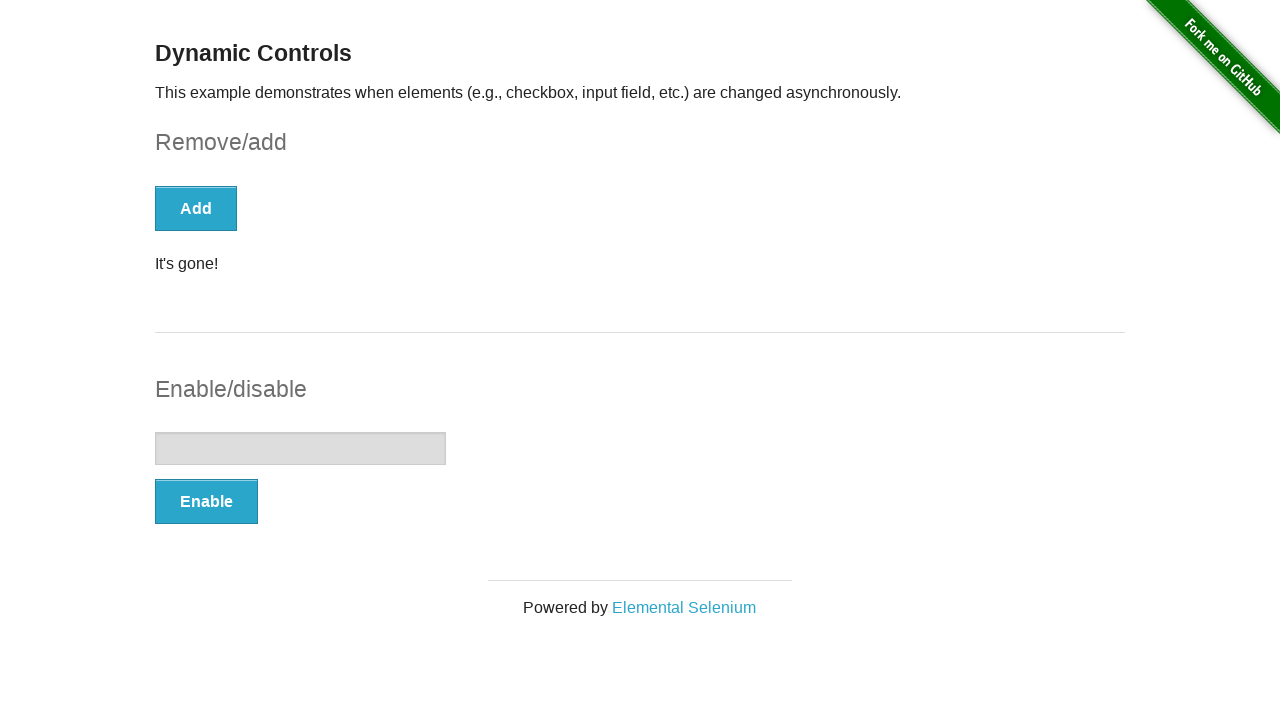

Retrieved message text: It's gone!
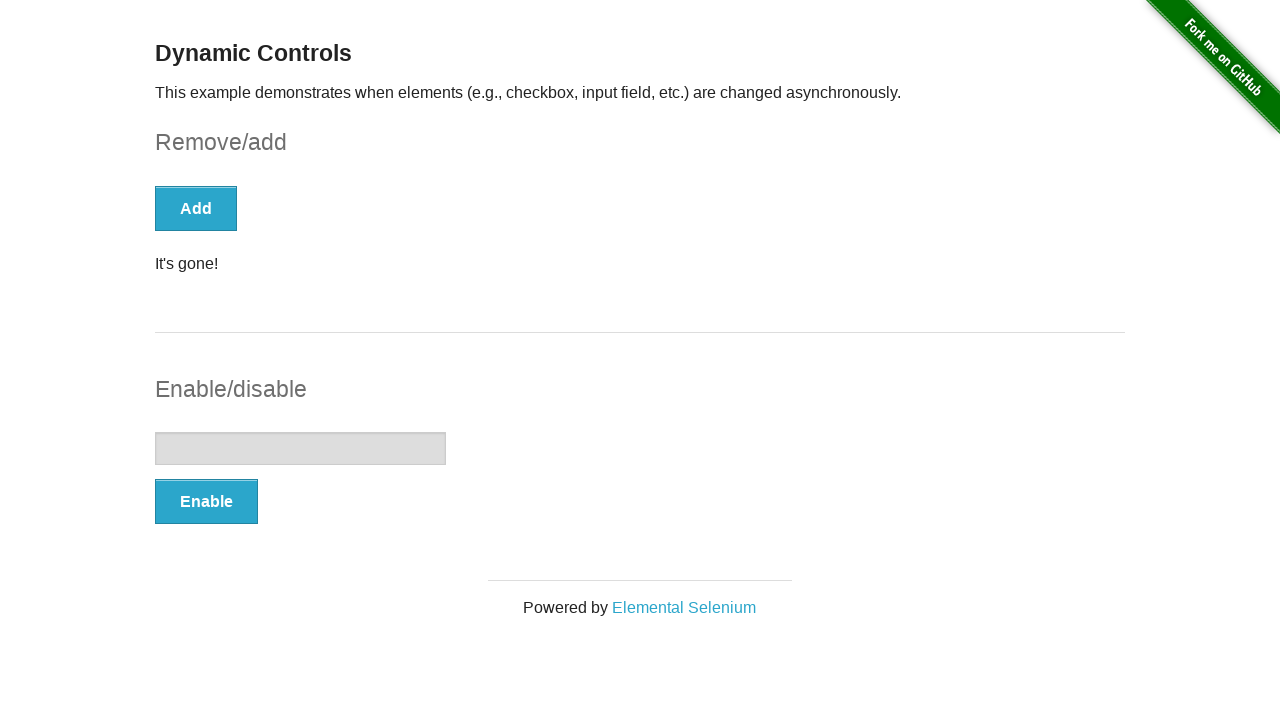

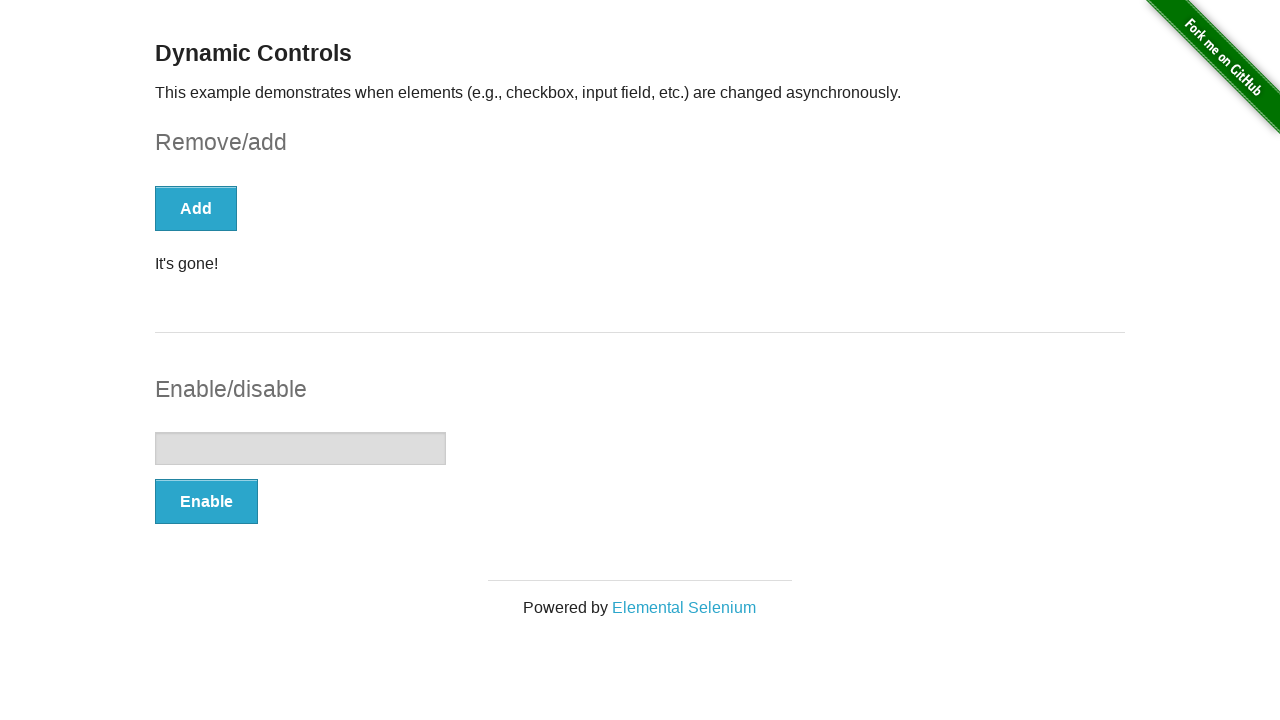